Navigates to the QSpiders placements website and retrieves the page title to verify the page loaded correctly

Starting URL: https://placements.qspiders.com/

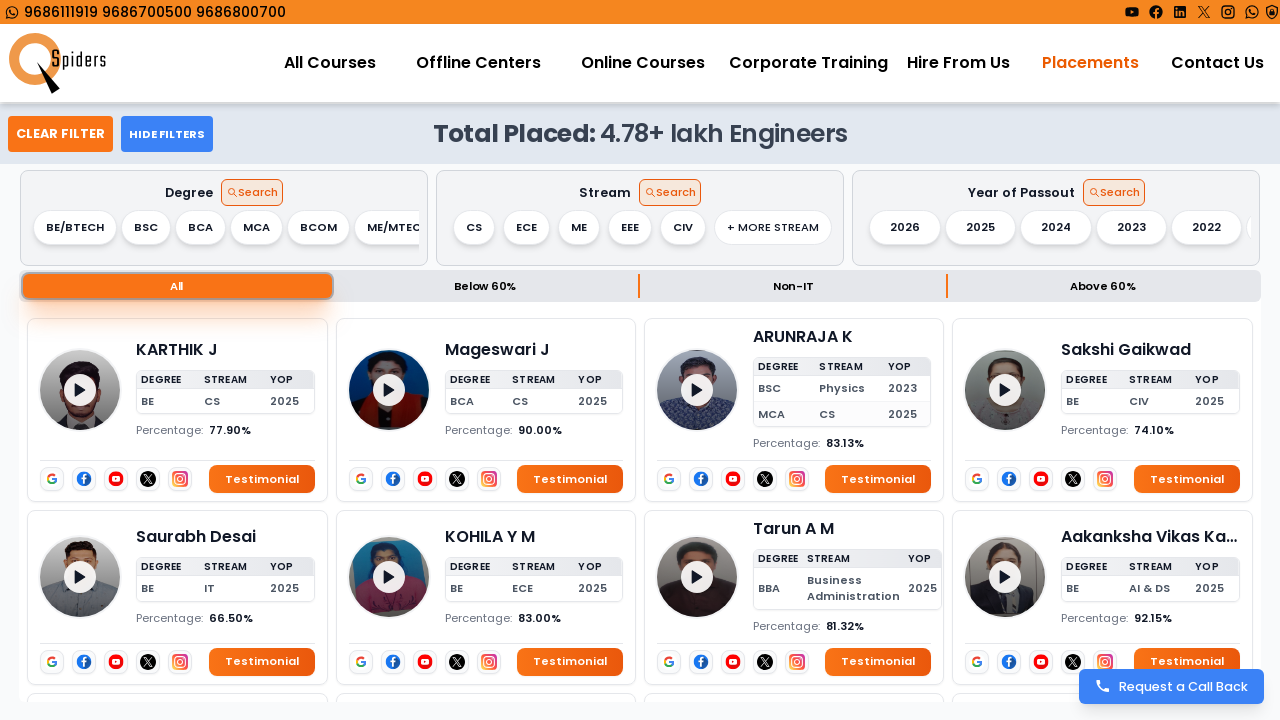

Navigated to QSpiders placements website
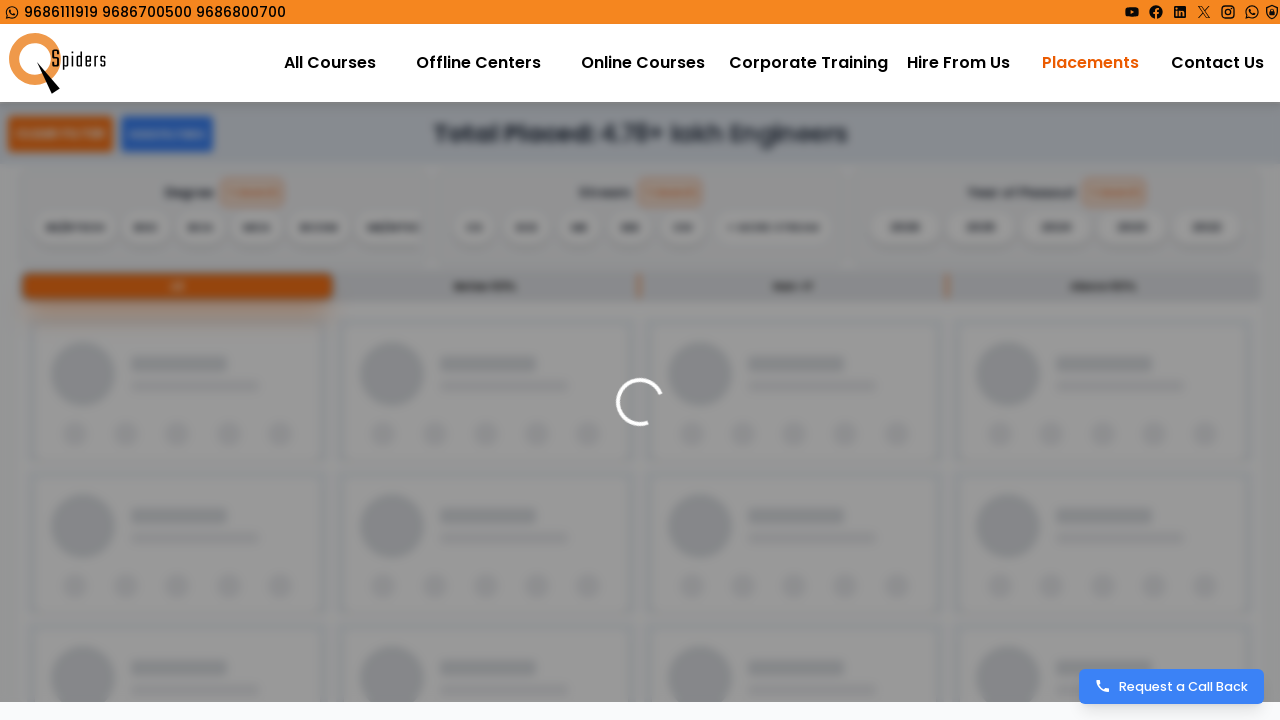

Page loaded with domcontentloaded state
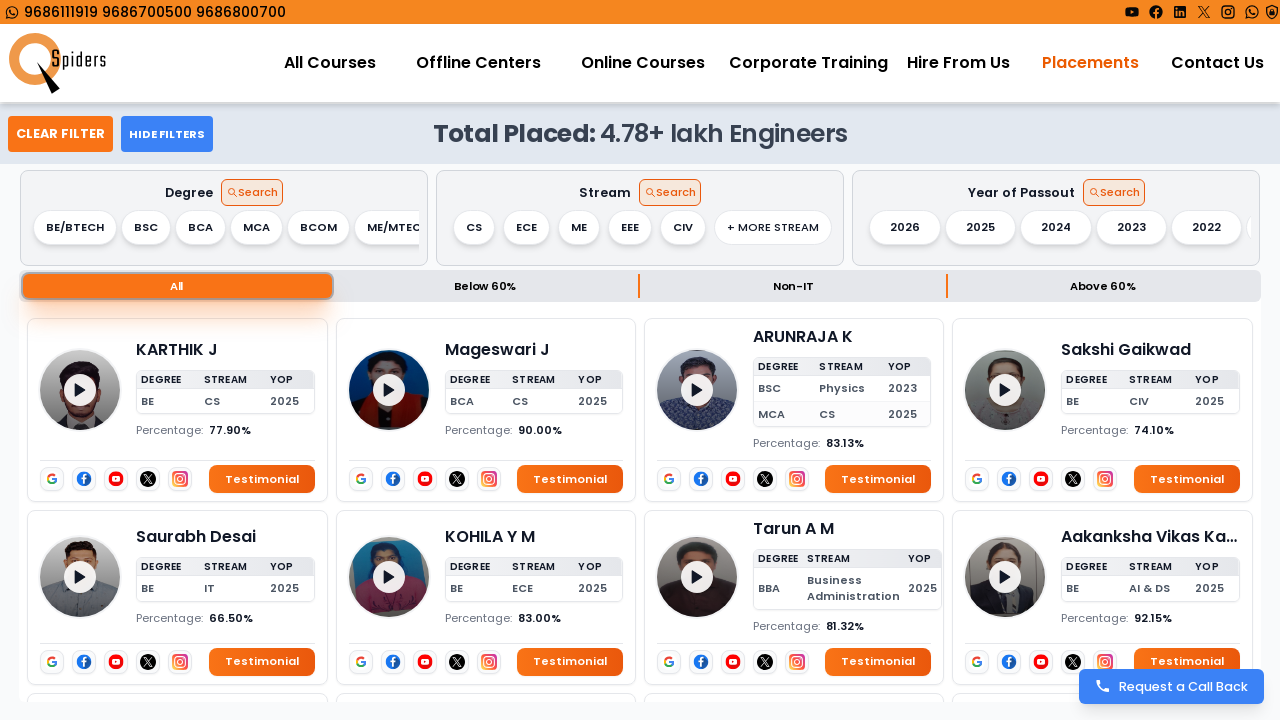

Retrieved page title: QSpiders | Empowering IT & Software Careers with Comprehensive Courses
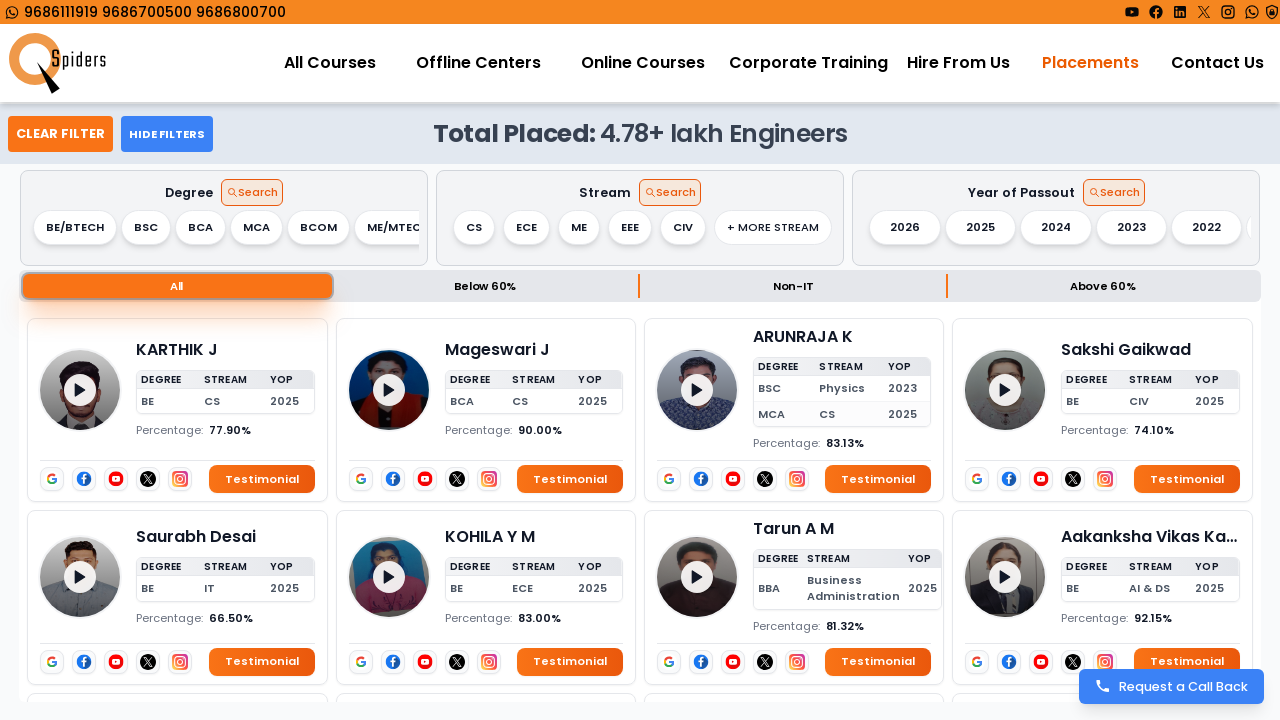

Printed page title to console
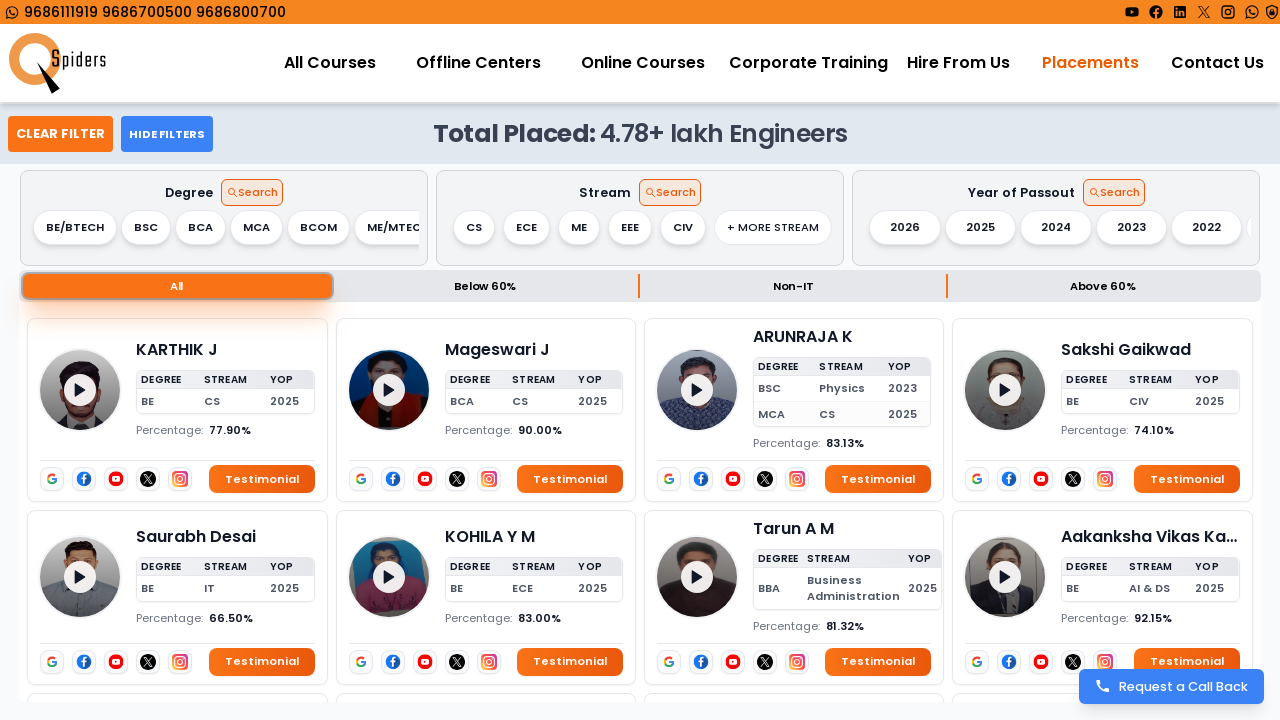

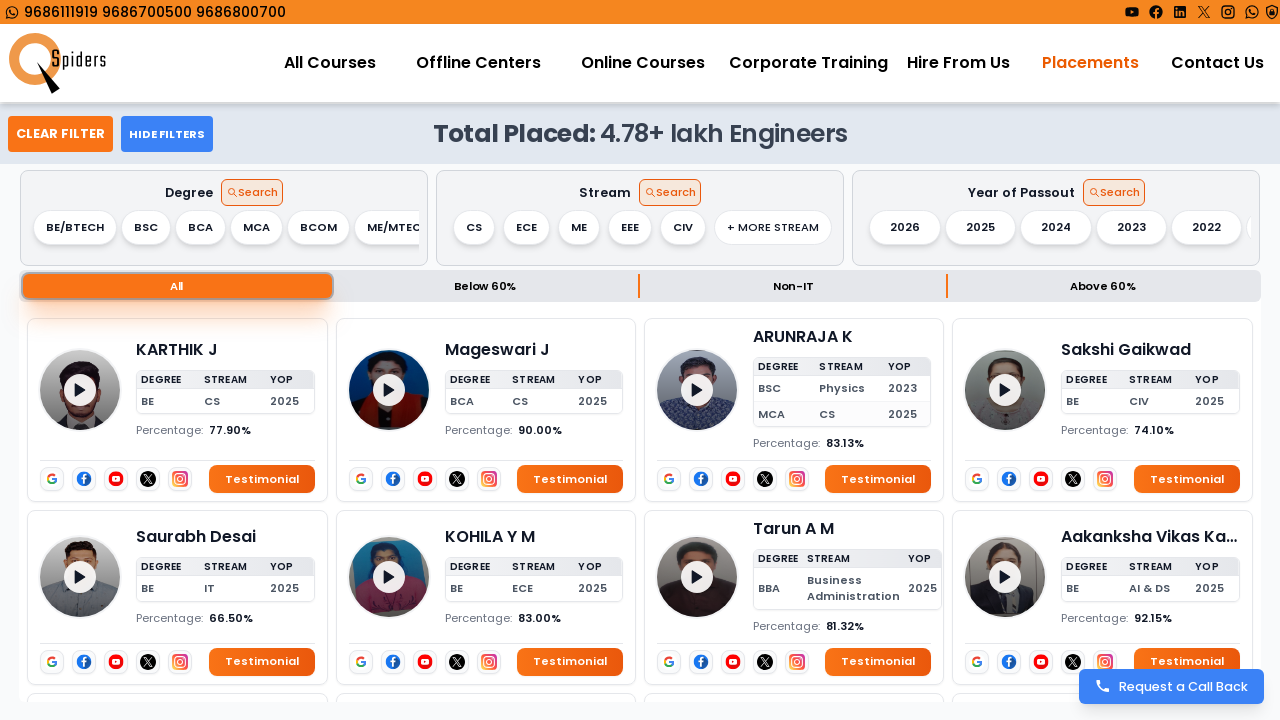